Tests JavaScript alert handling by clicking a button that triggers a simple alert, accepting the alert, and verifying the result message

Starting URL: https://the-internet.herokuapp.com/javascript_alerts

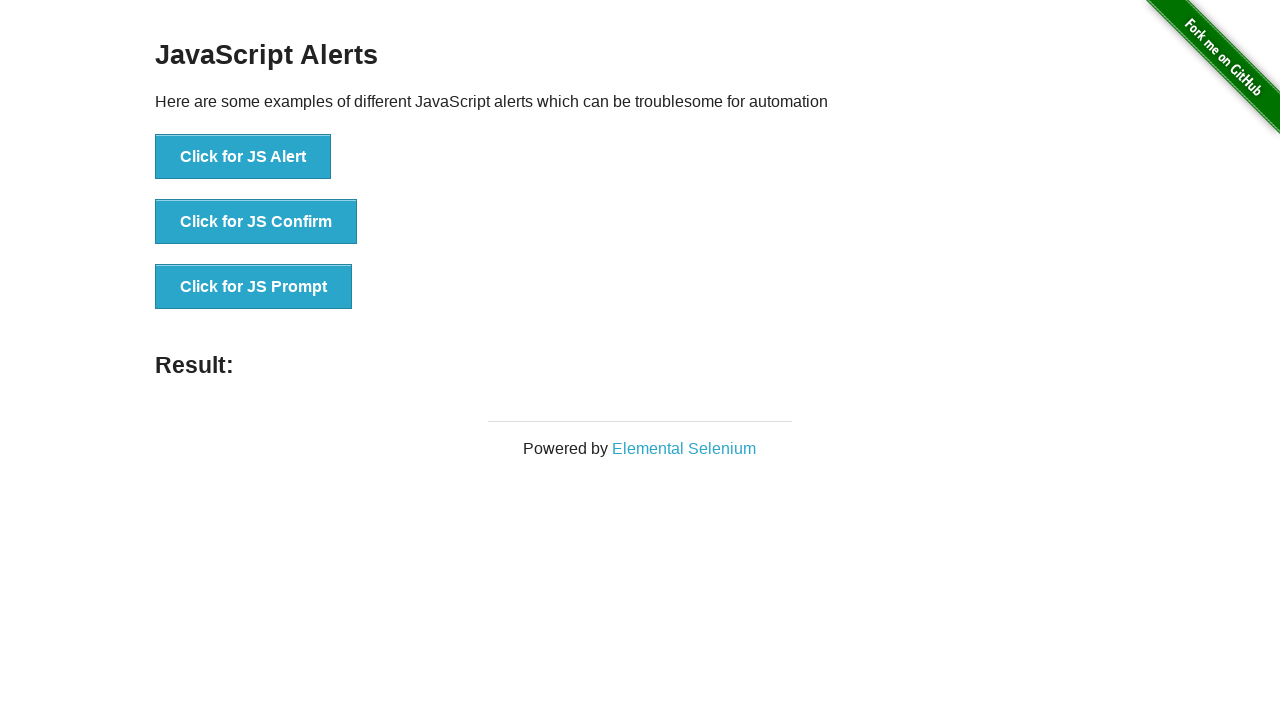

Clicked button to trigger JavaScript alert at (243, 157) on button[onClick='jsAlert()']
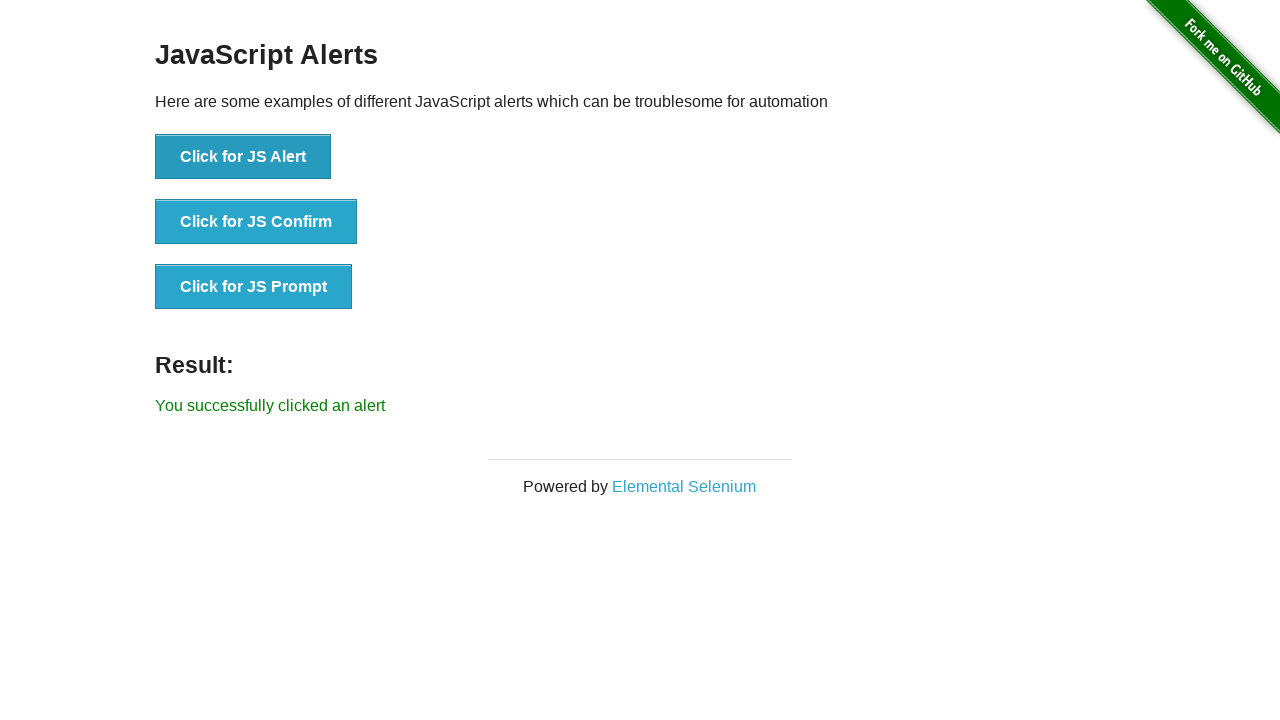

Set up dialog handler to accept the alert
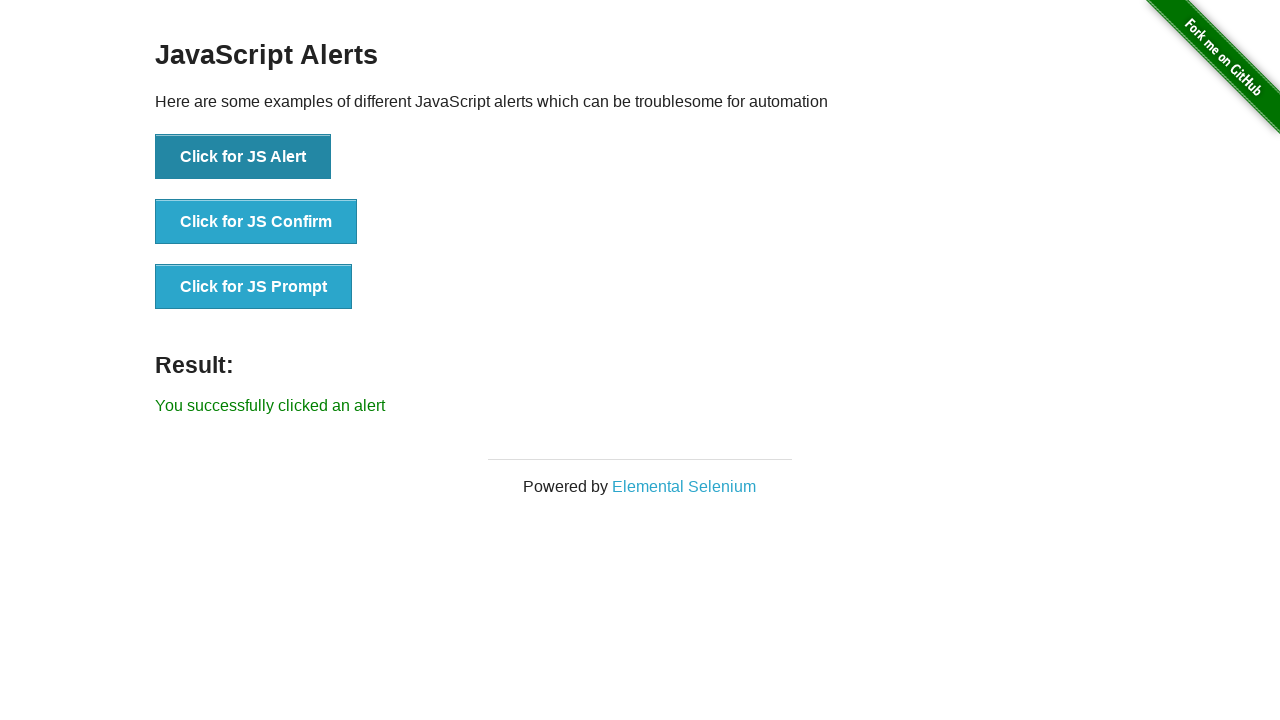

Waited for result message to appear
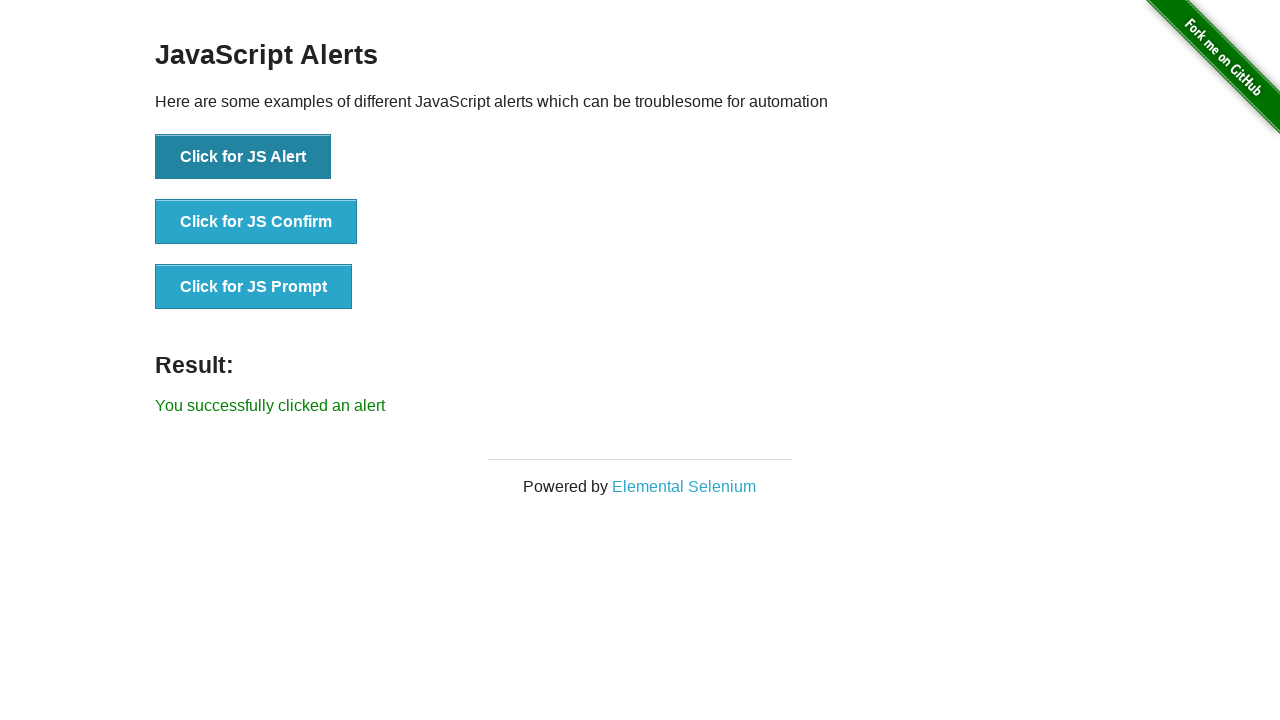

Located result message element
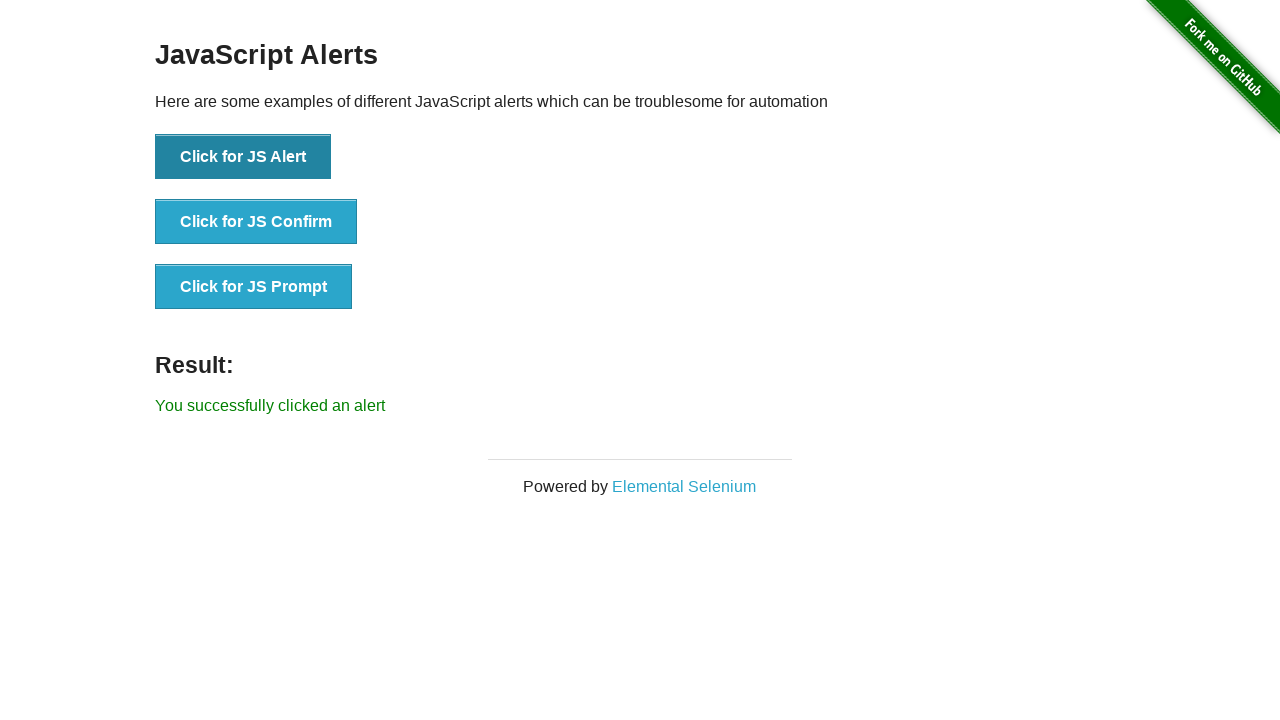

Verified result message: 'You successfully clicked an alert'
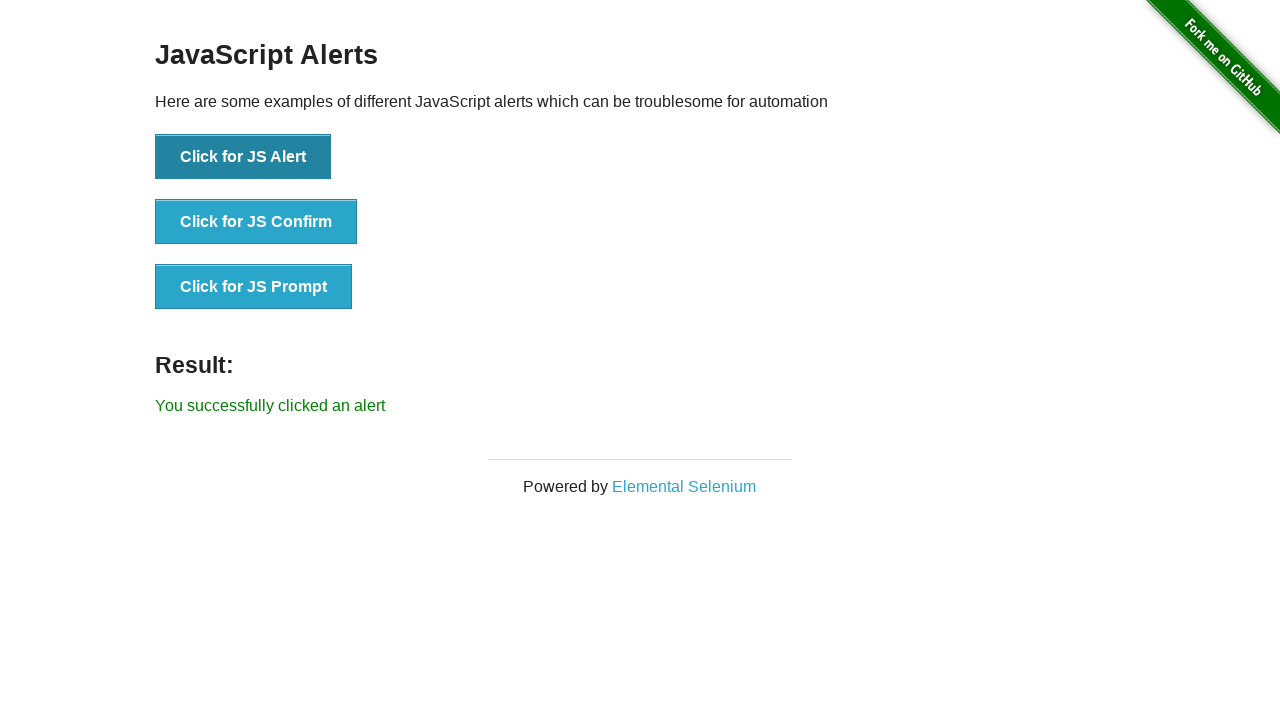

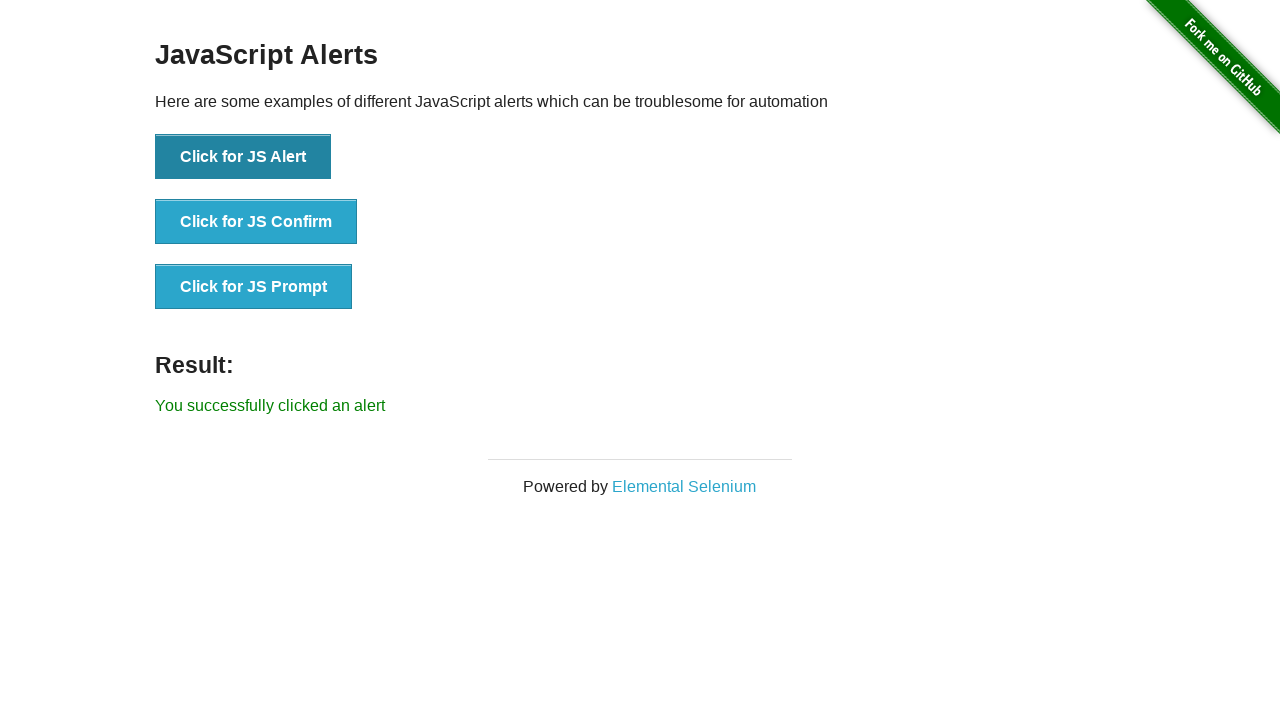